Waits for price to reach $100, clicks book button, solves a mathematical captcha, and submits the answer

Starting URL: http://suninjuly.github.io/explicit_wait2.html

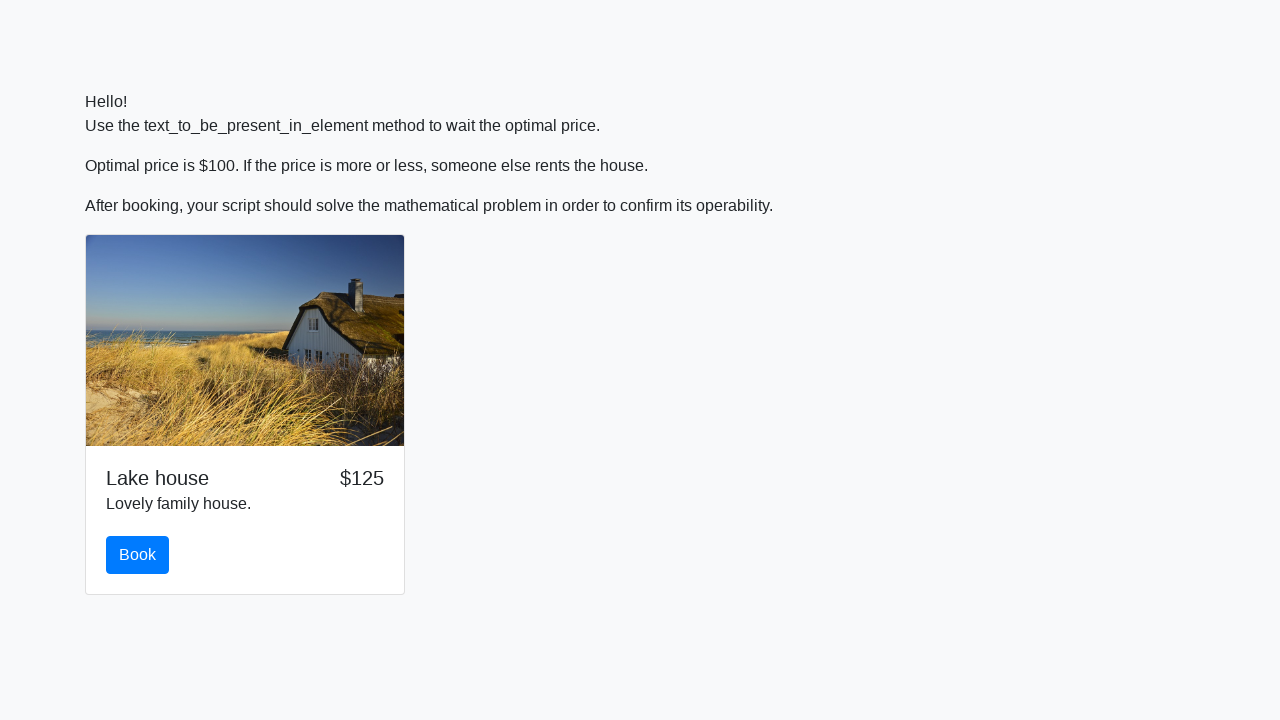

Waited for price to reach $100
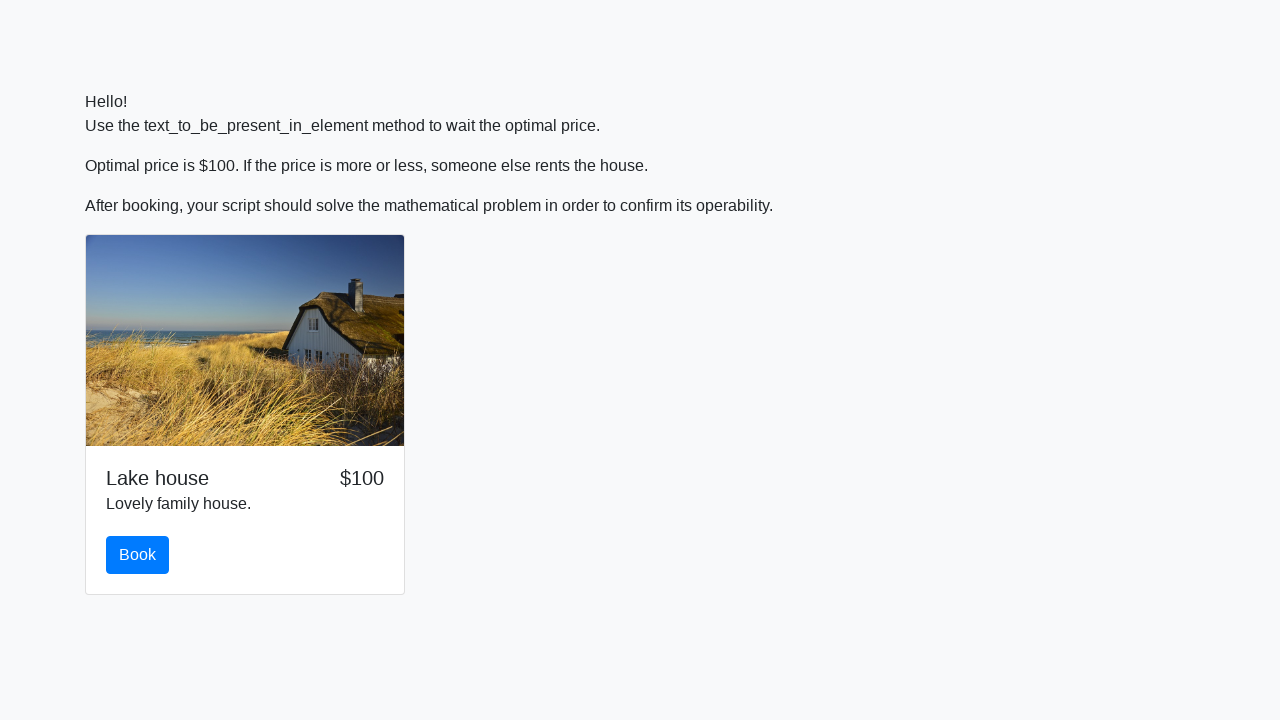

Clicked the book button at (138, 555) on #book
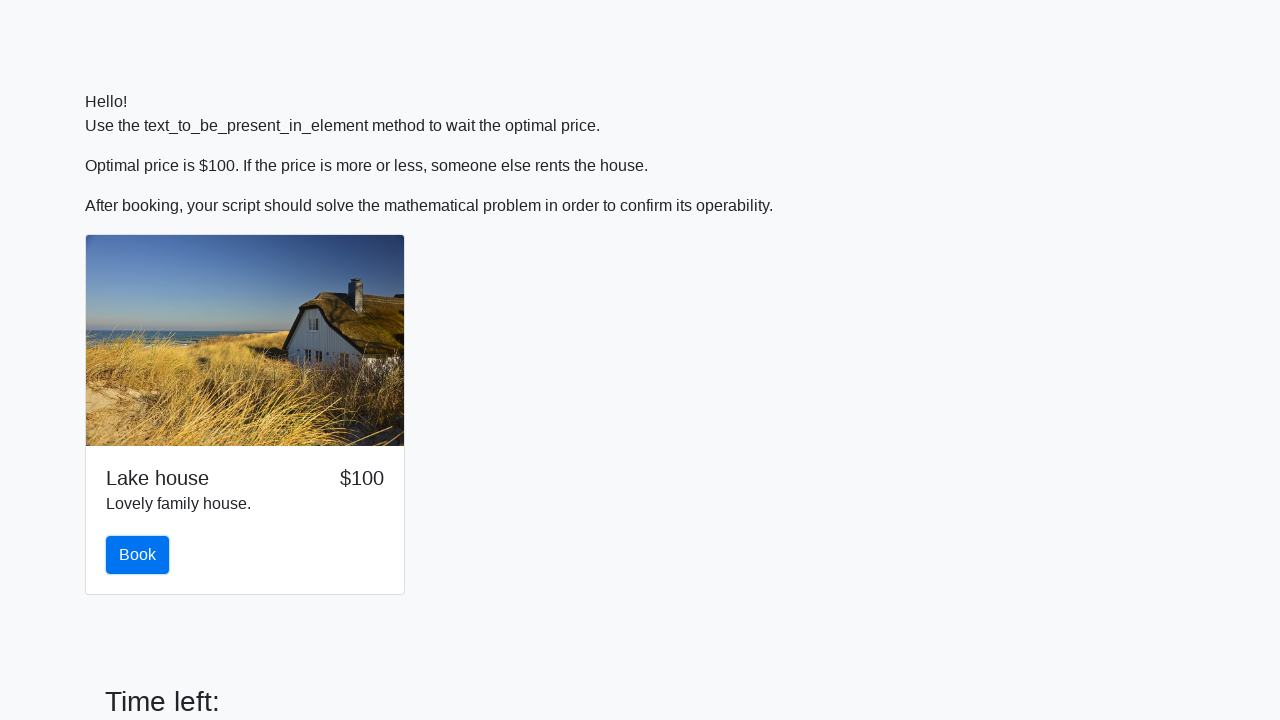

Retrieved input value: 869
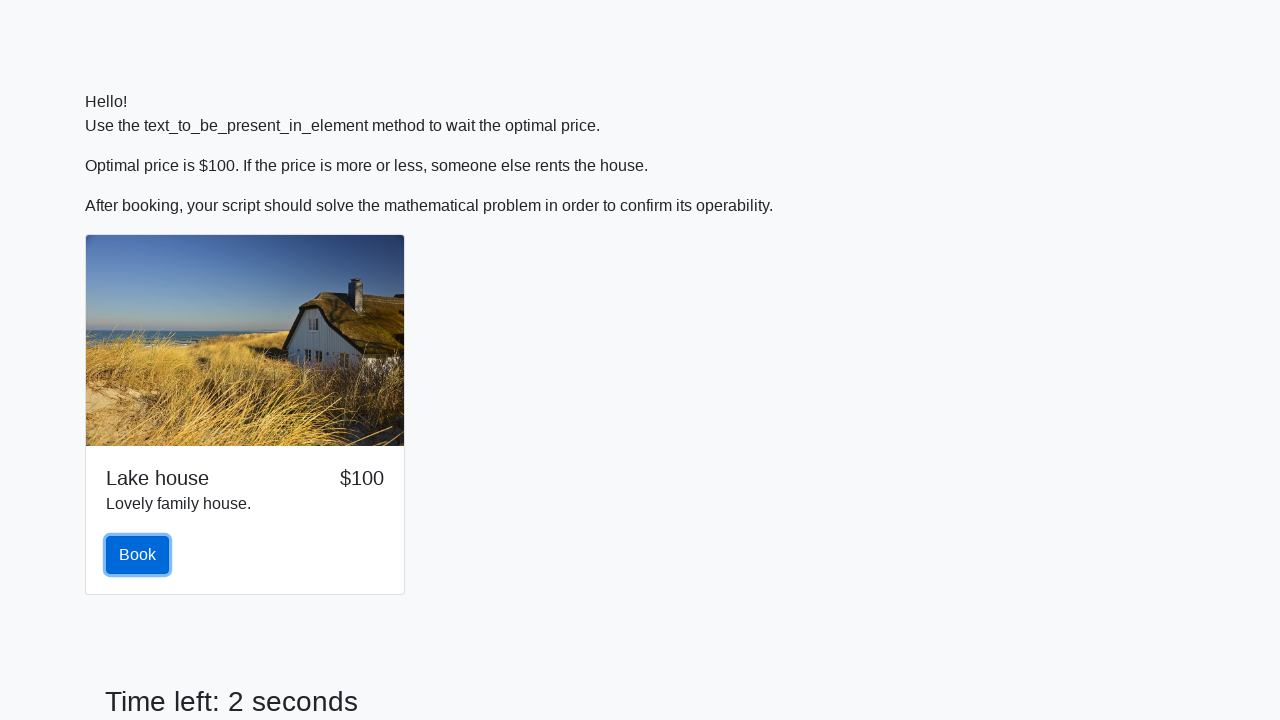

Calculated mathematical answer: 2.422498211945672
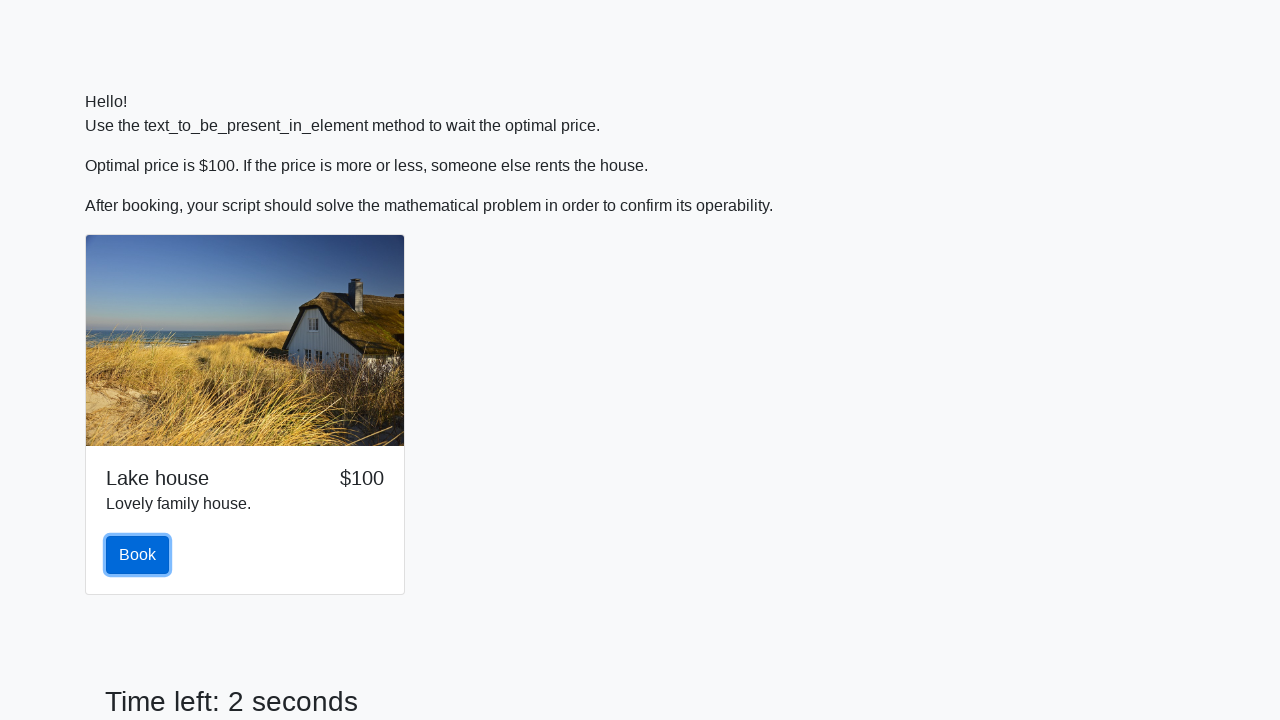

Filled in the calculated answer on #answer
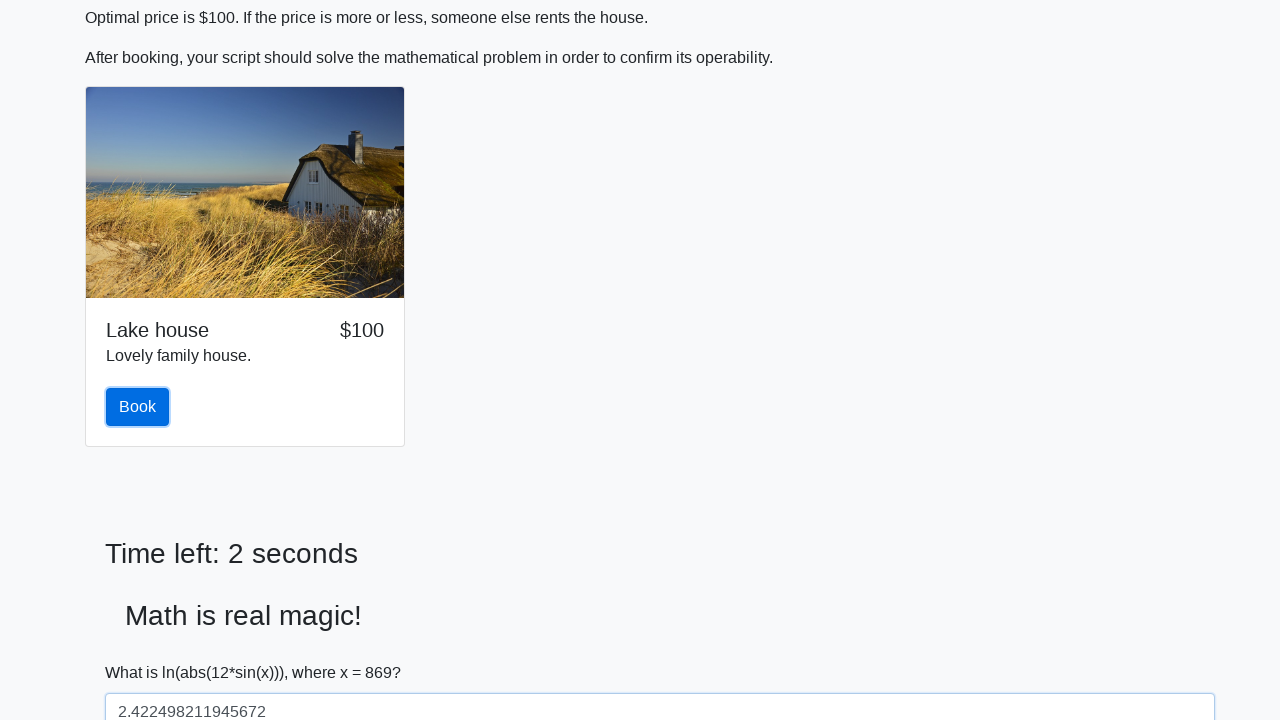

Clicked the solve button to submit answer at (143, 651) on #solve
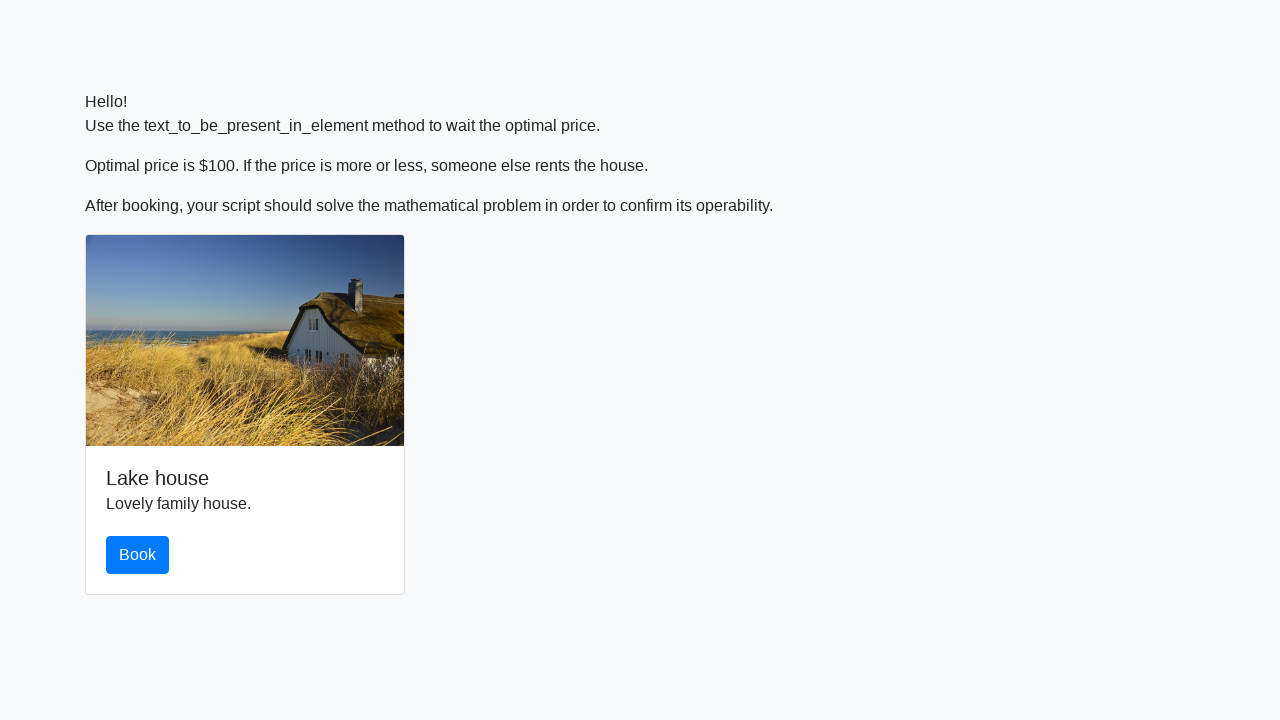

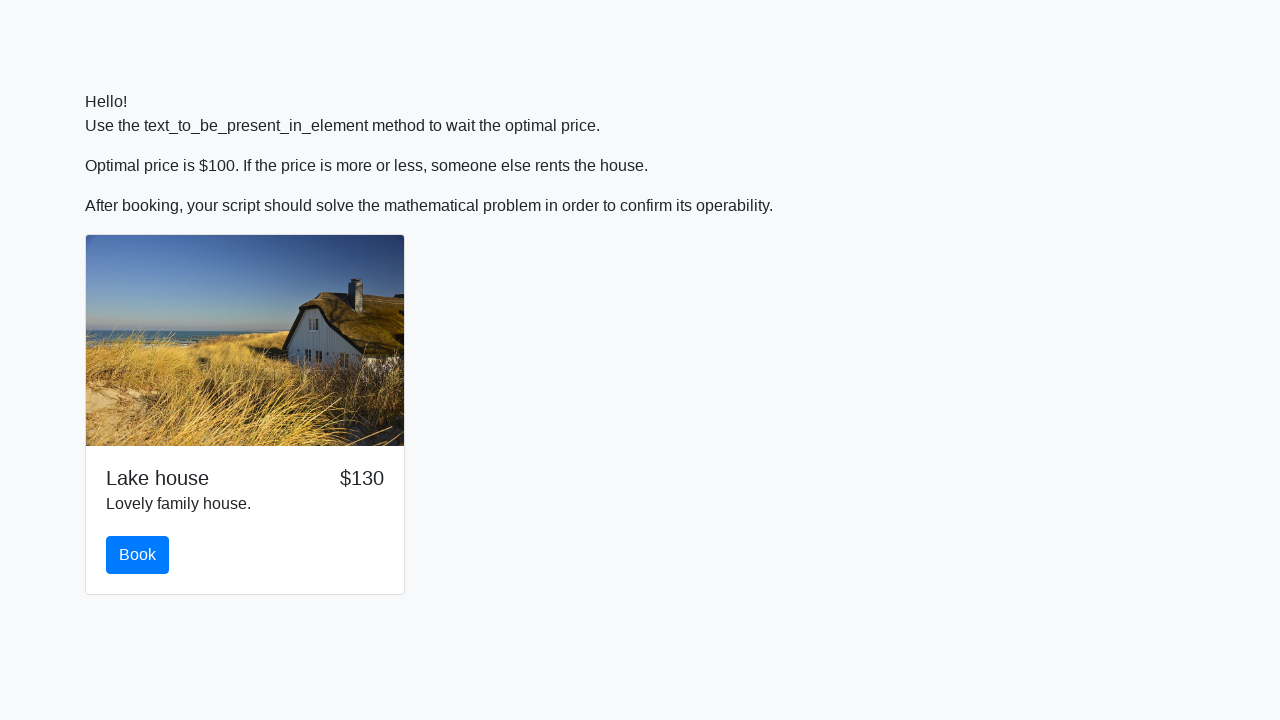